Tests comprehensive form filling on HTTPBin's test form page by filling various input types including text, email, telephone, textarea, checkboxes, radio buttons, and select dropdowns.

Starting URL: https://httpbin.org/forms/post

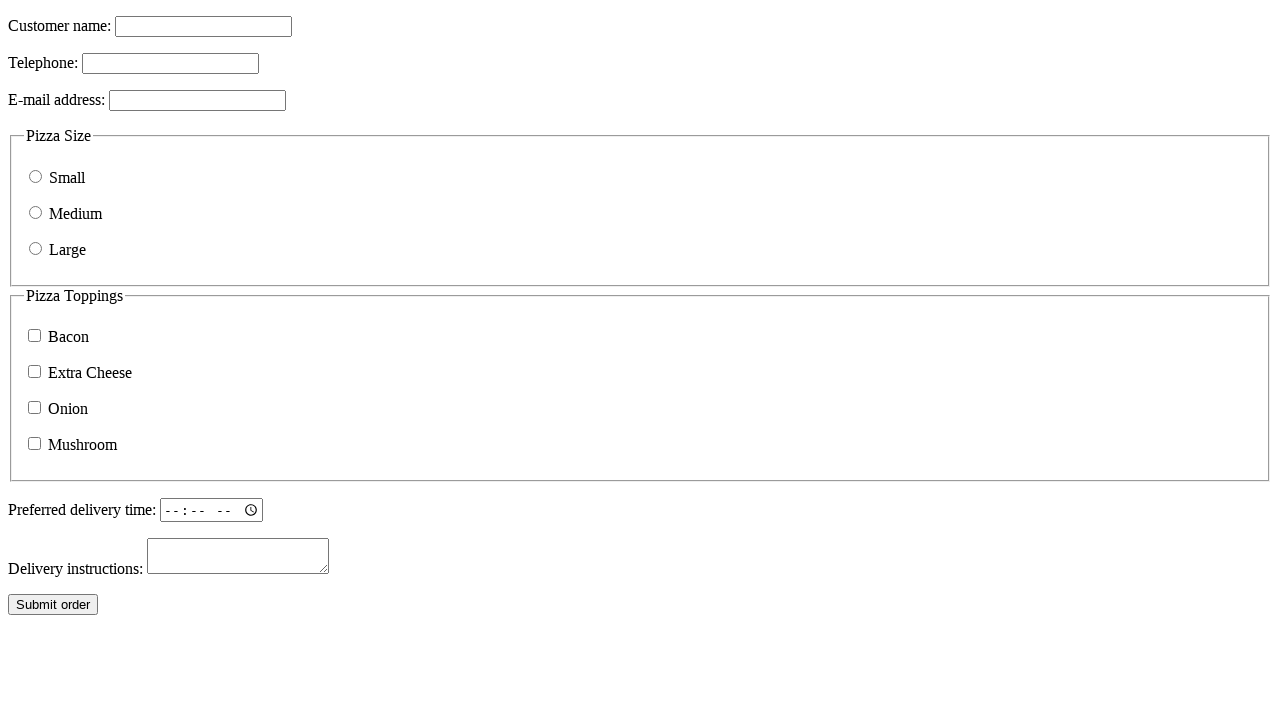

Waited for form to be present on the page
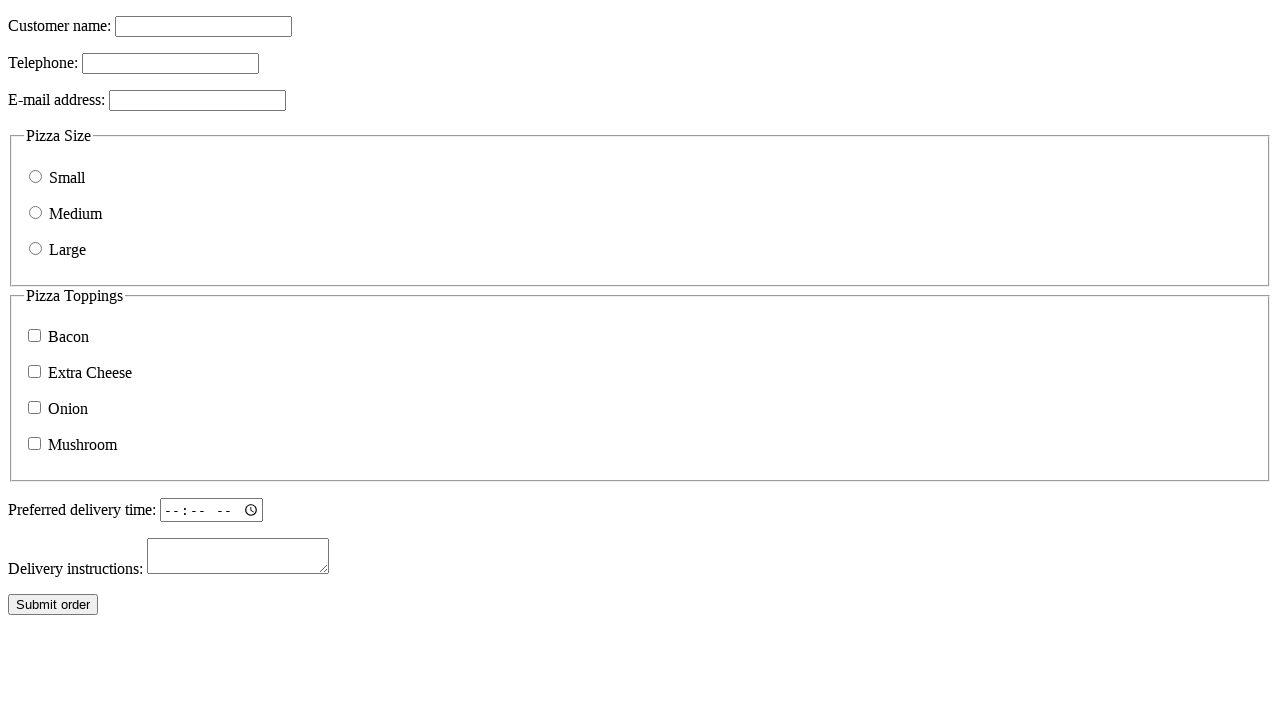

Located all text input fields
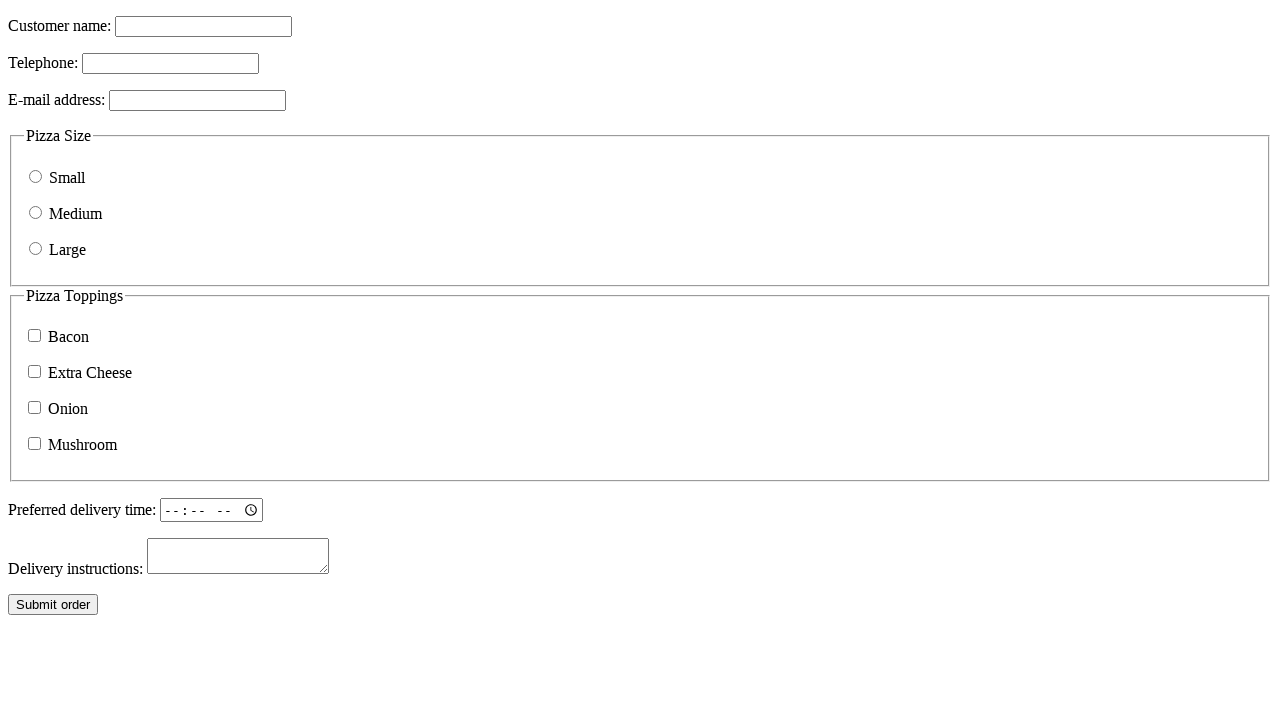

Clicked a text input field at (204, 26) on input[type="text"], input:not([type]) >> nth=0
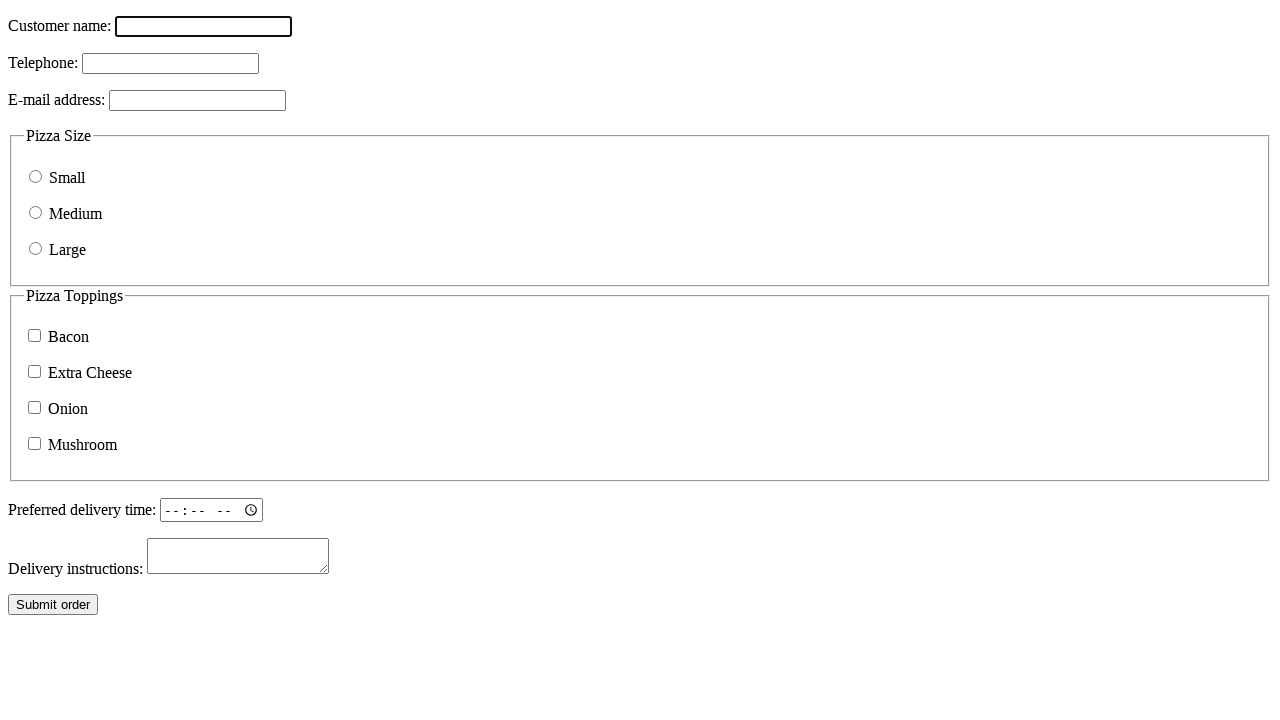

Filled text input field with 'Ultimate test data' on input[type="text"], input:not([type]) >> nth=0
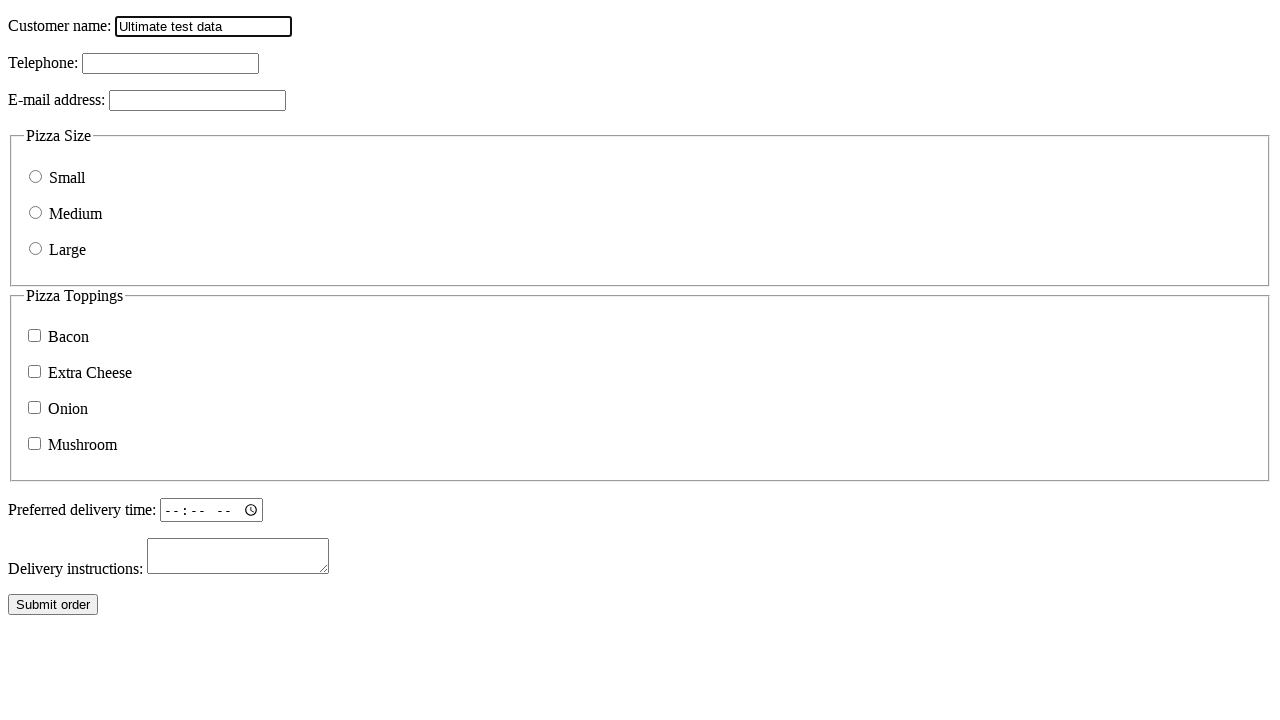

Located all email input fields
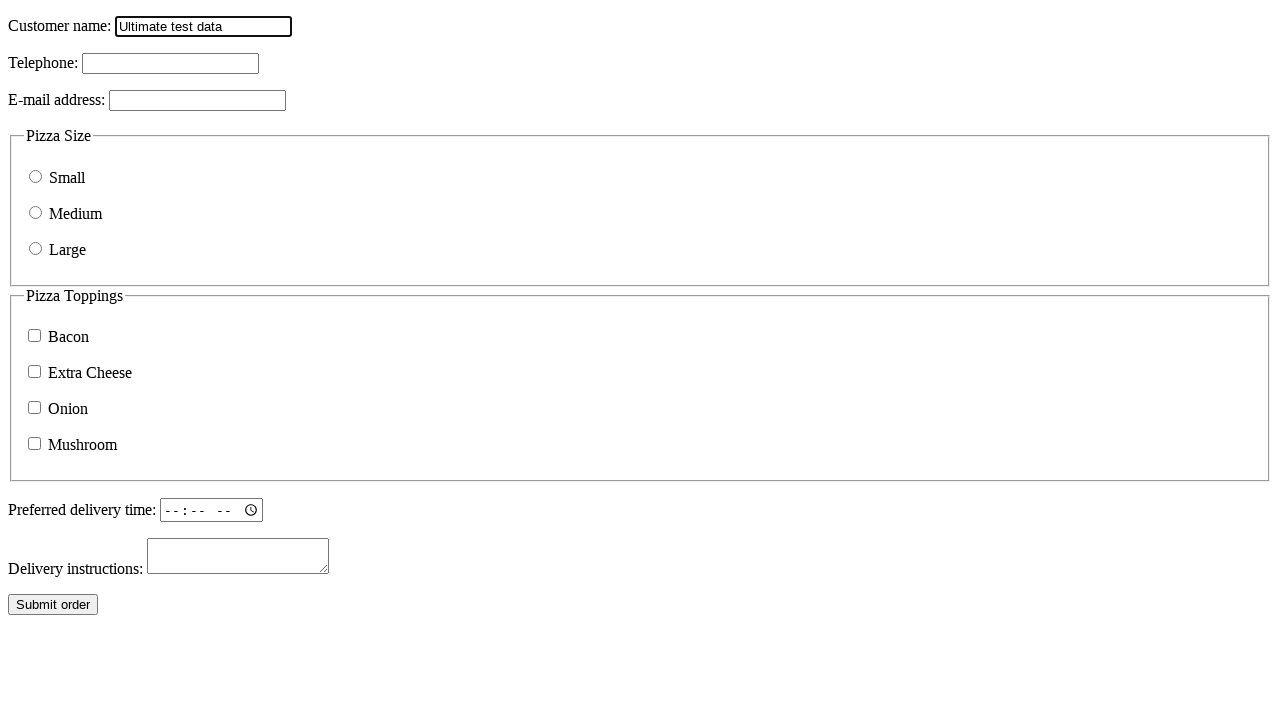

Clicked an email input field at (198, 100) on input[type="email"] >> nth=0
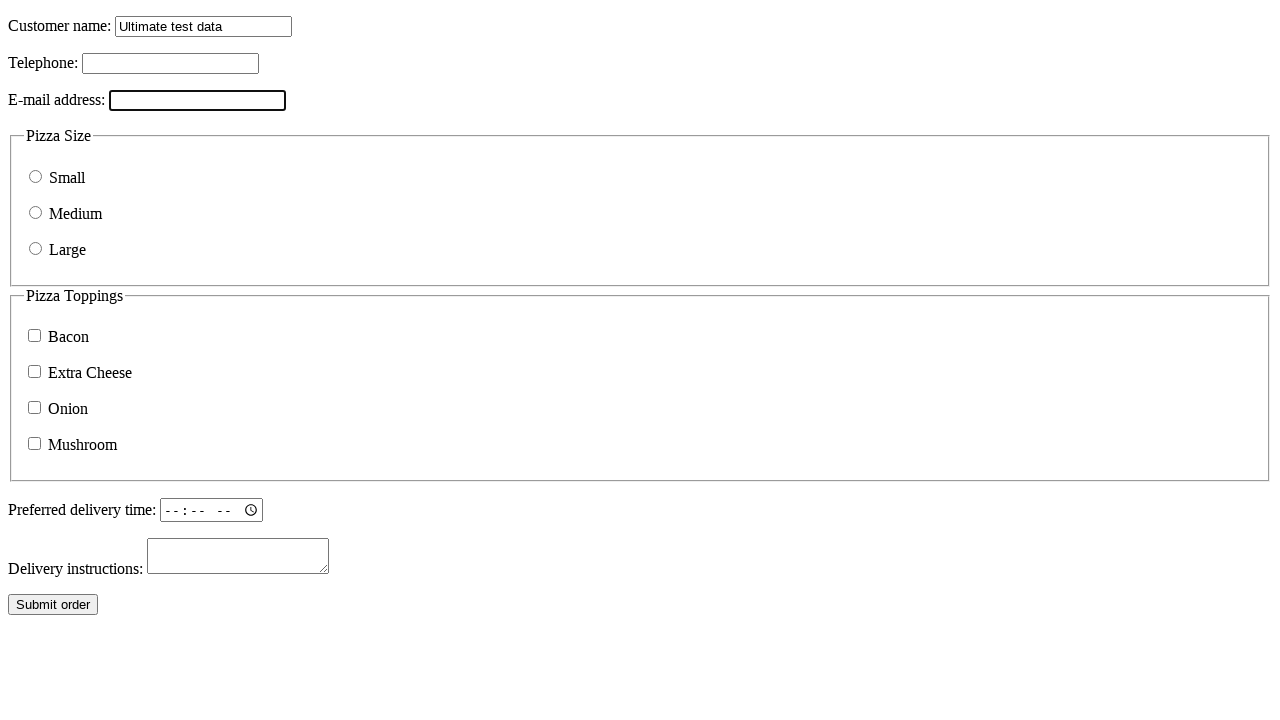

Filled email input field with 'ultimate@automation.test' on input[type="email"] >> nth=0
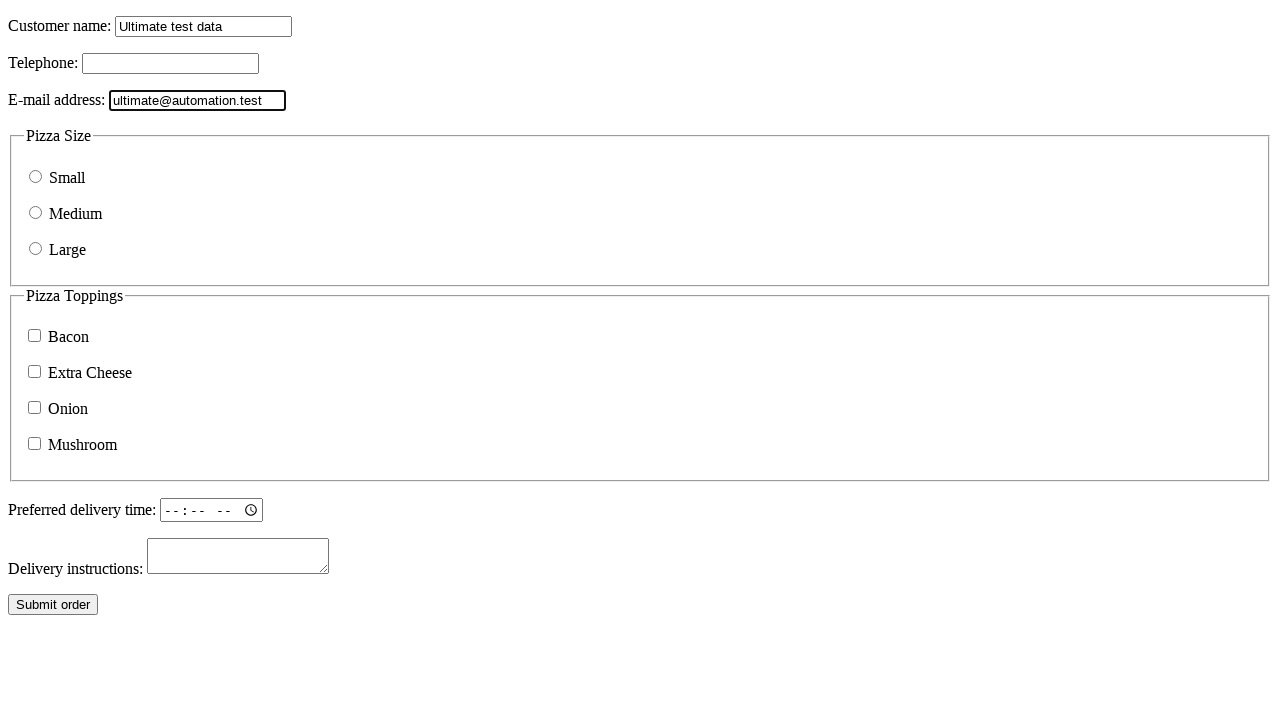

Located all telephone input fields
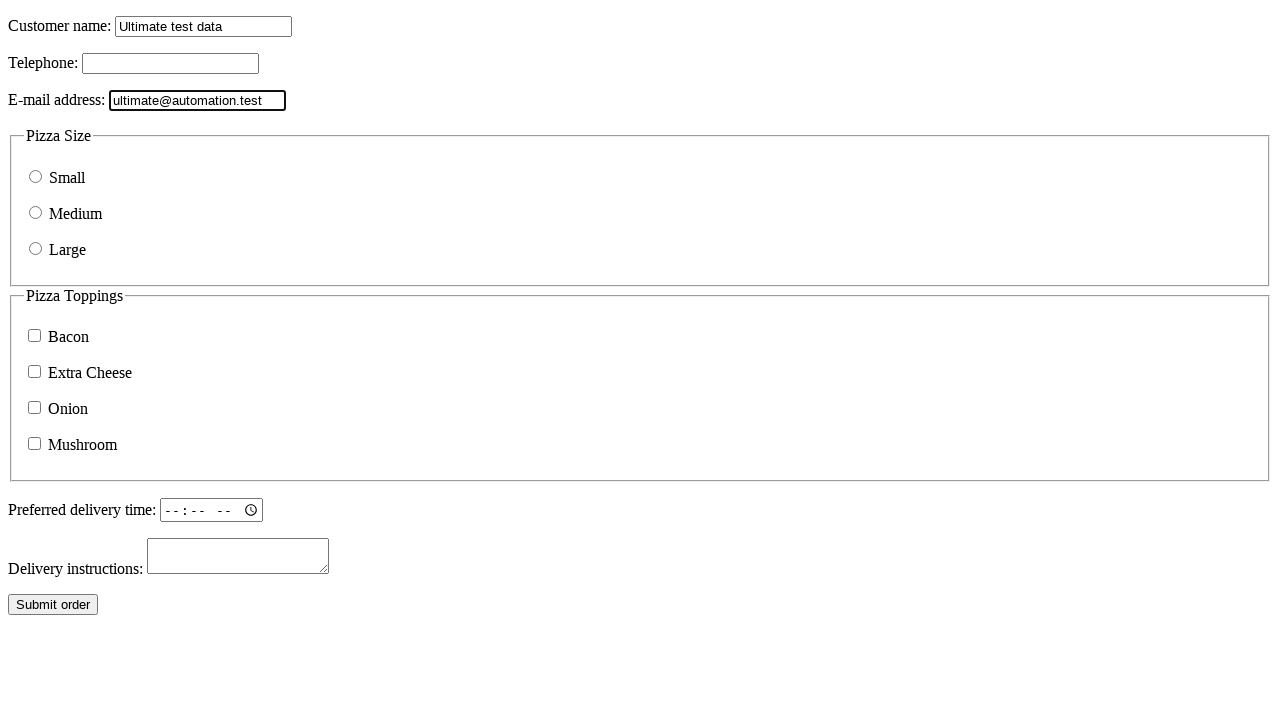

Clicked a telephone input field at (170, 64) on input[type="tel"] >> nth=0
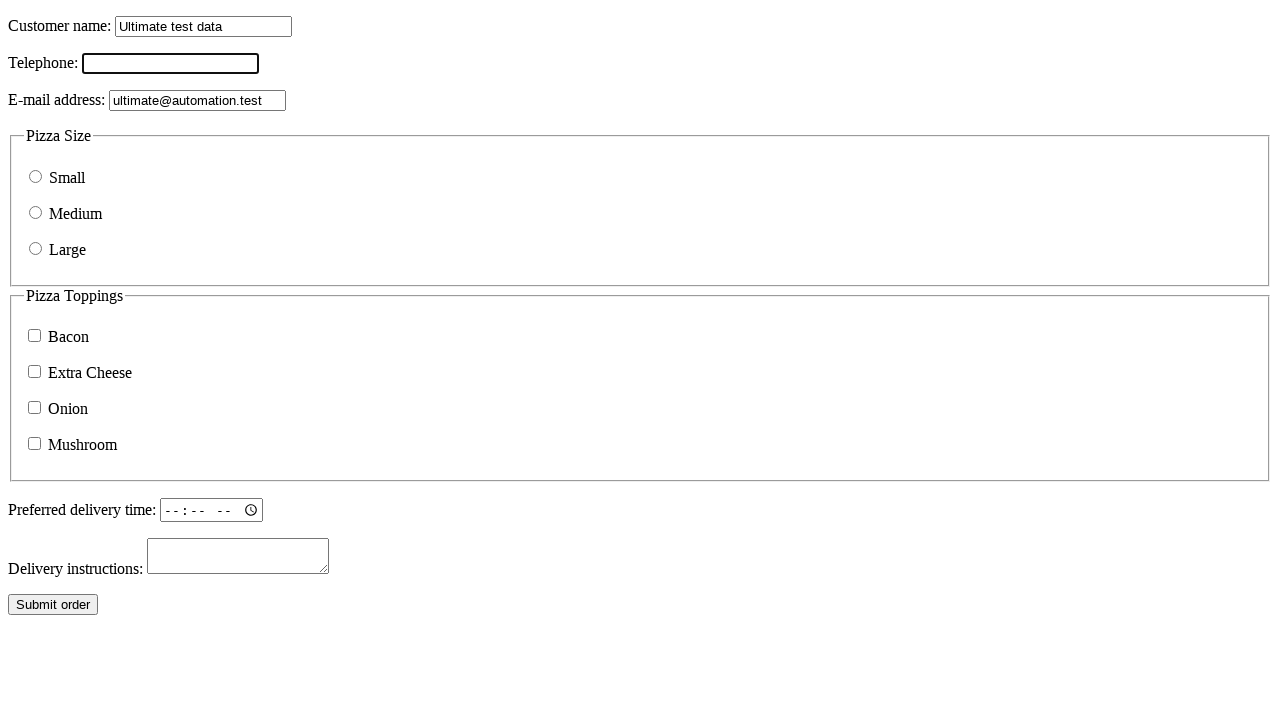

Filled telephone input field with '555-9999' on input[type="tel"] >> nth=0
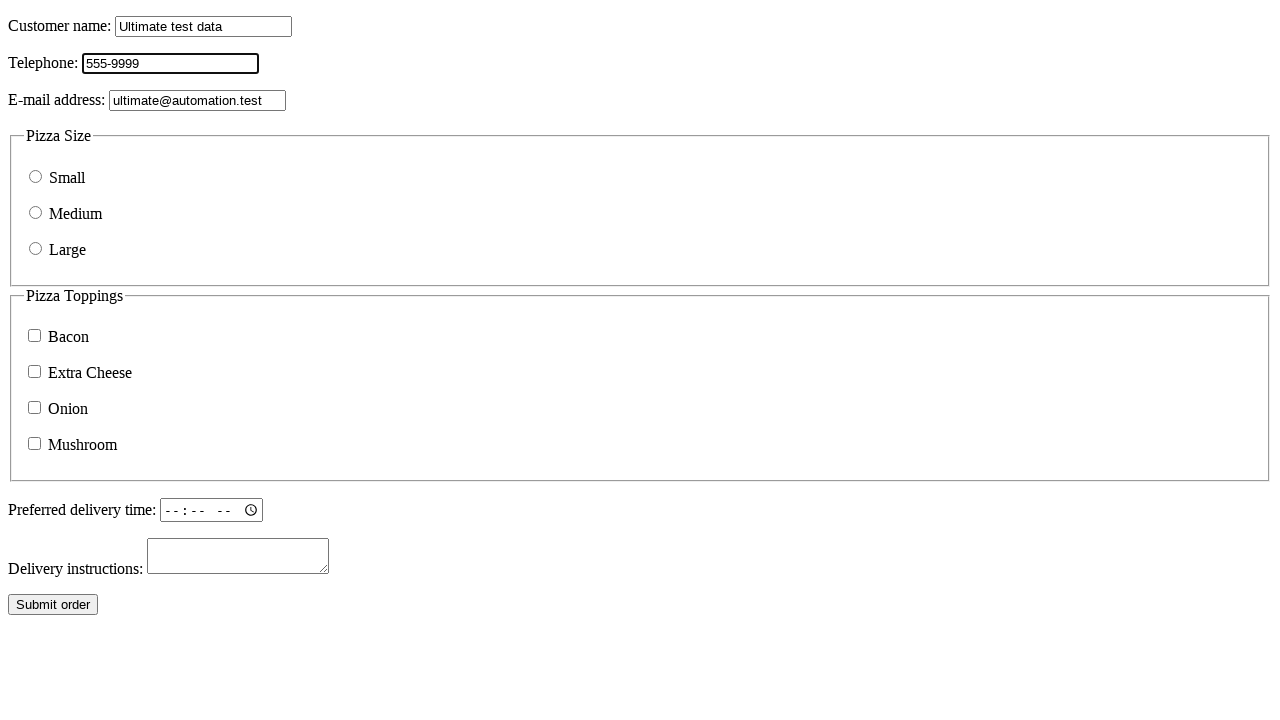

Located all textarea fields
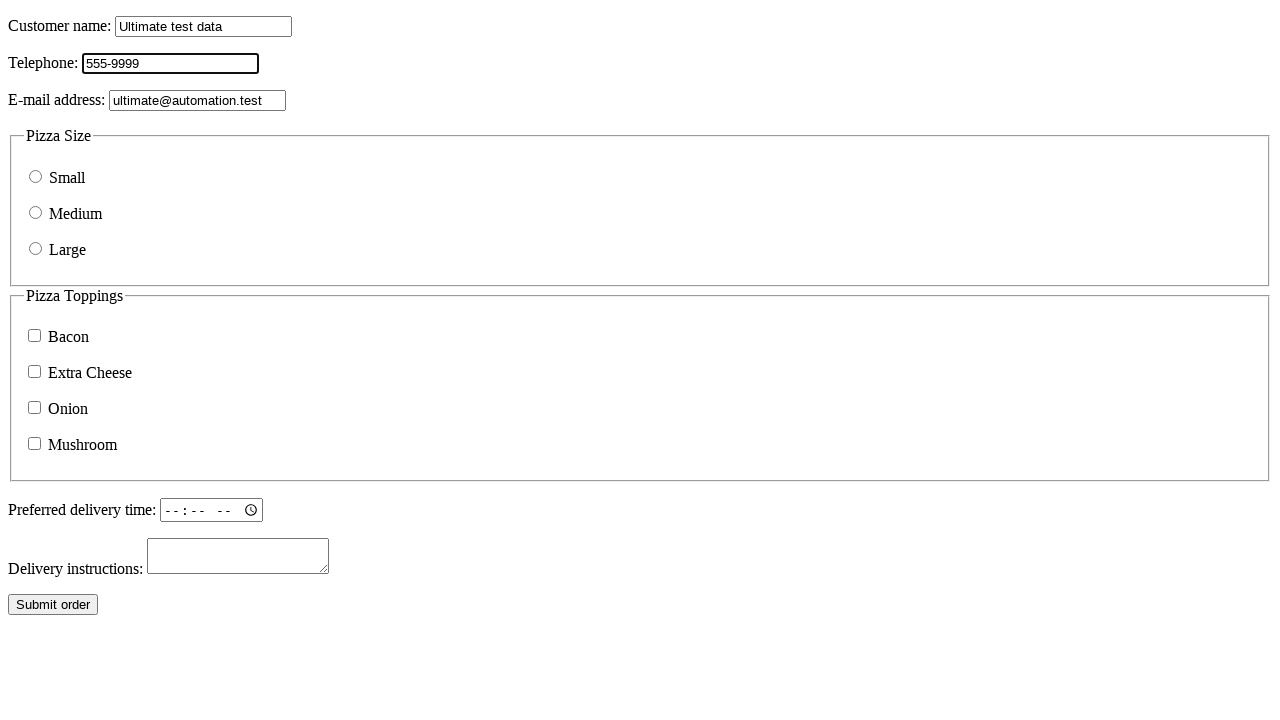

Clicked a textarea field at (238, 556) on textarea >> nth=0
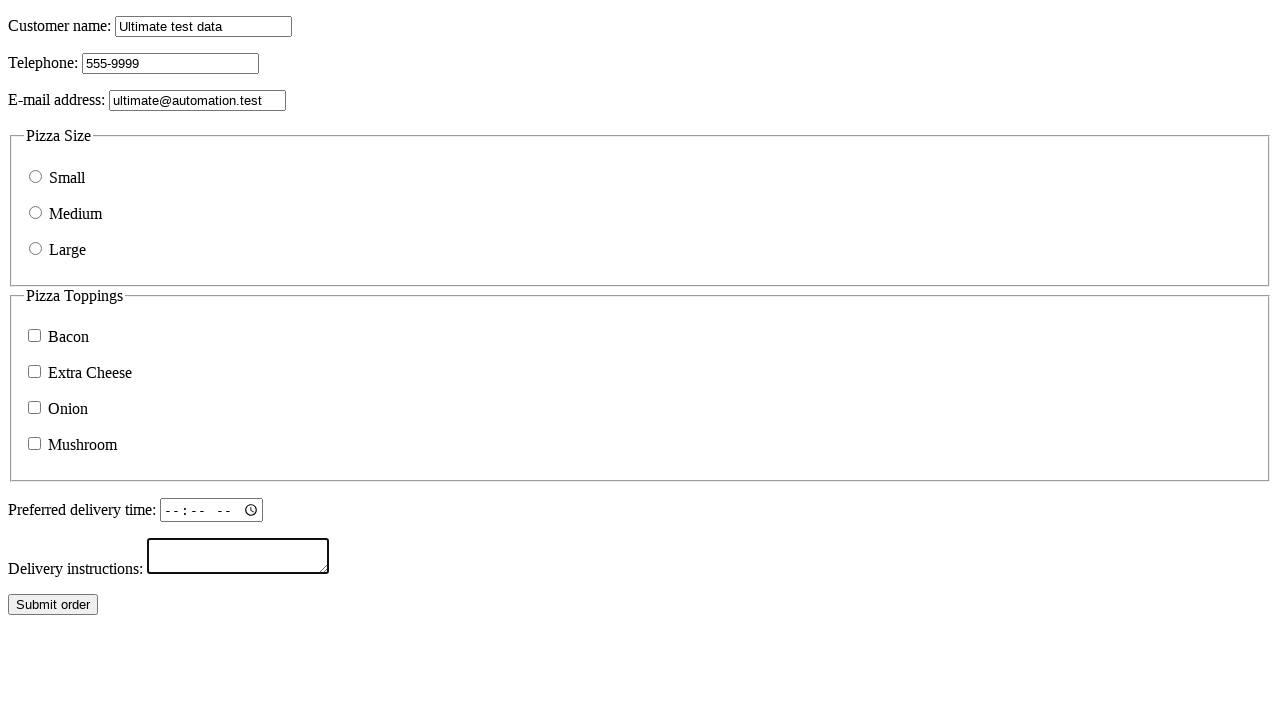

Filled textarea with 'Ultimate textarea content for testing purposes' on textarea >> nth=0
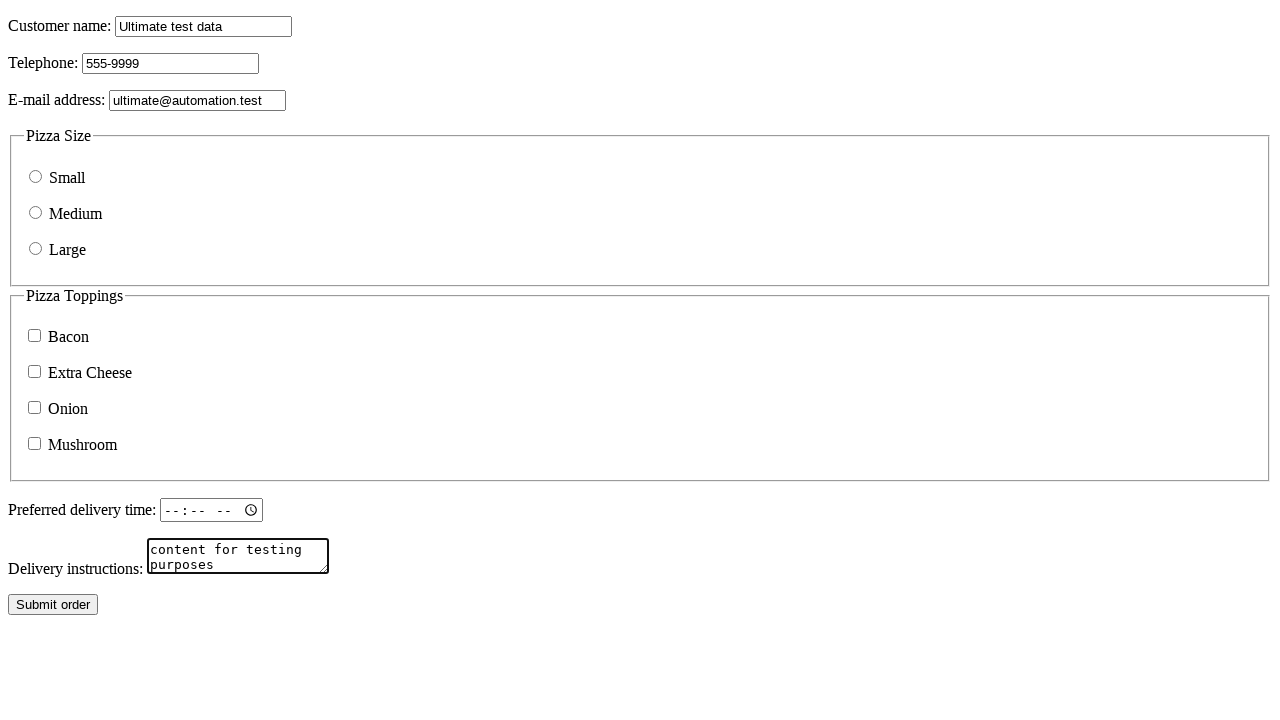

Located all checkbox fields
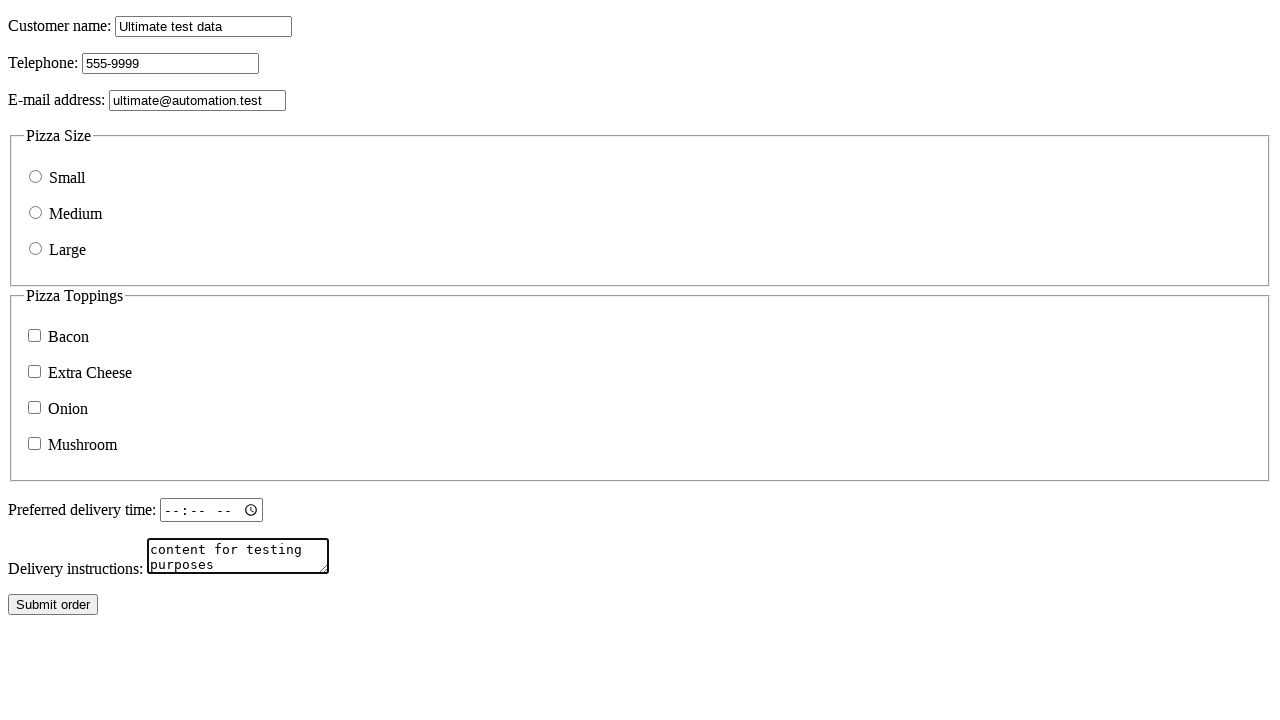

Checked an unchecked checkbox field at (34, 336) on input[type="checkbox"] >> nth=0
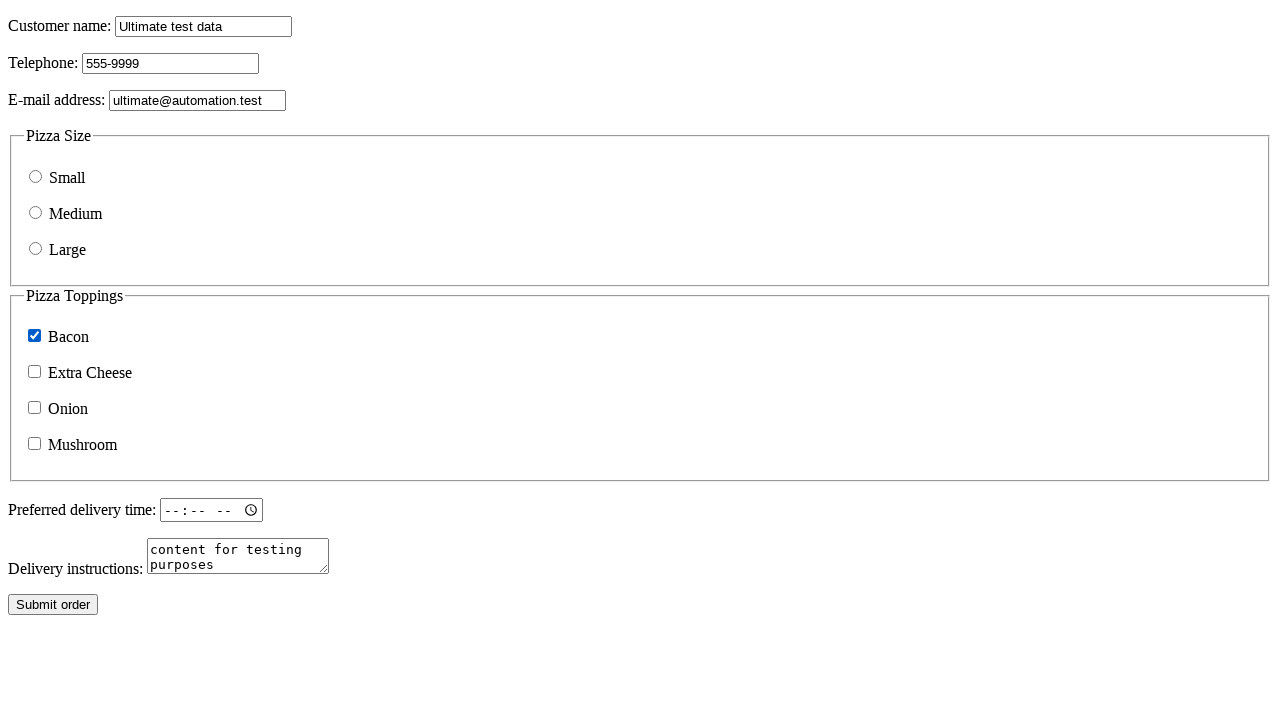

Checked an unchecked checkbox field at (34, 372) on input[type="checkbox"] >> nth=1
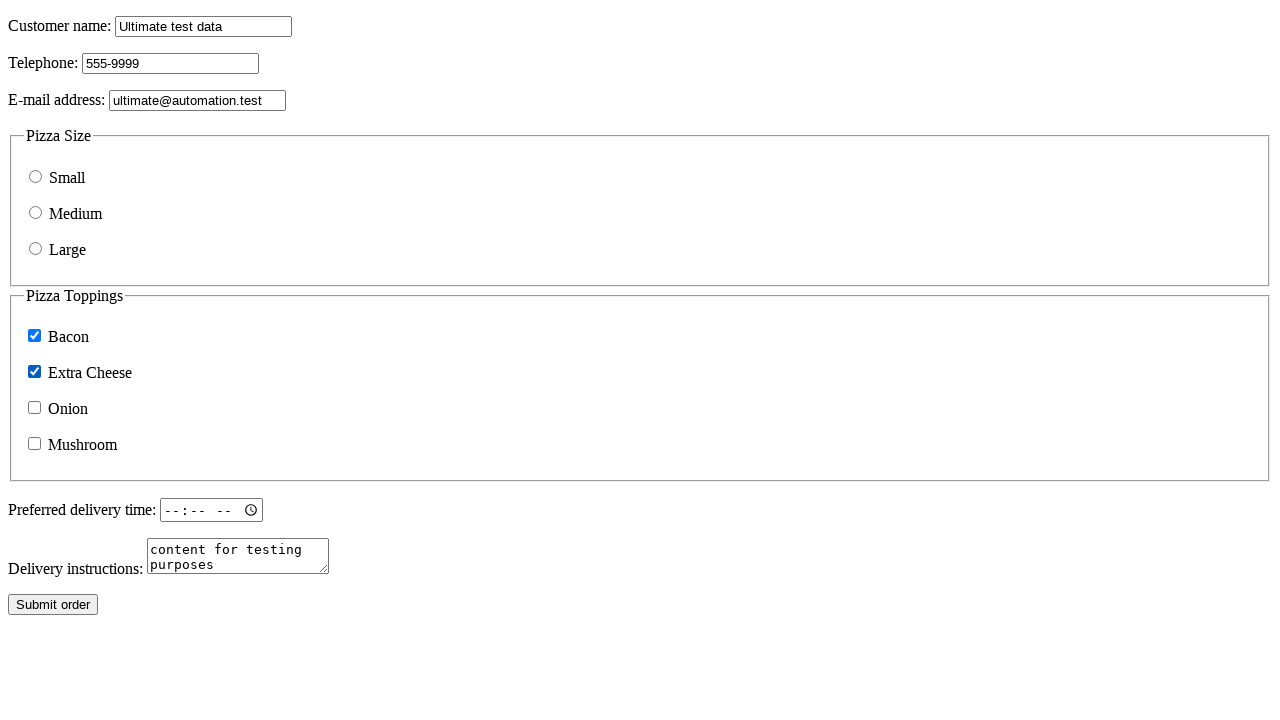

Checked an unchecked checkbox field at (34, 408) on input[type="checkbox"] >> nth=2
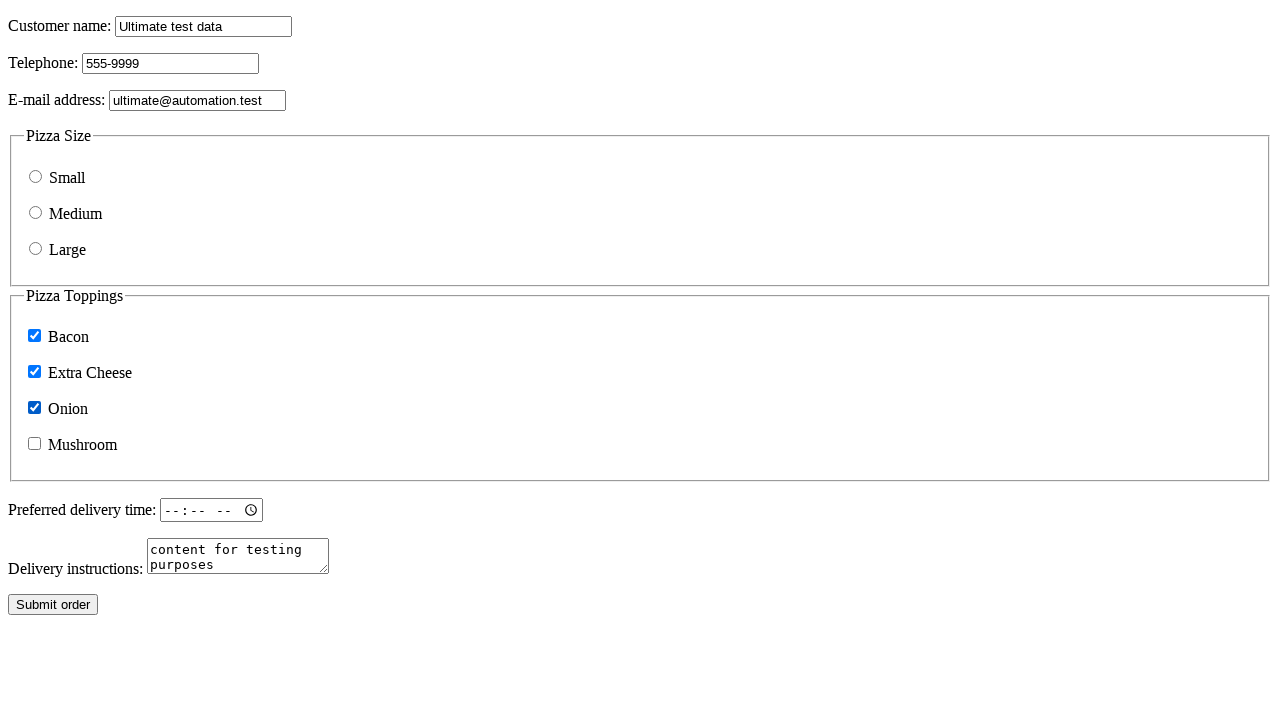

Checked an unchecked checkbox field at (34, 444) on input[type="checkbox"] >> nth=3
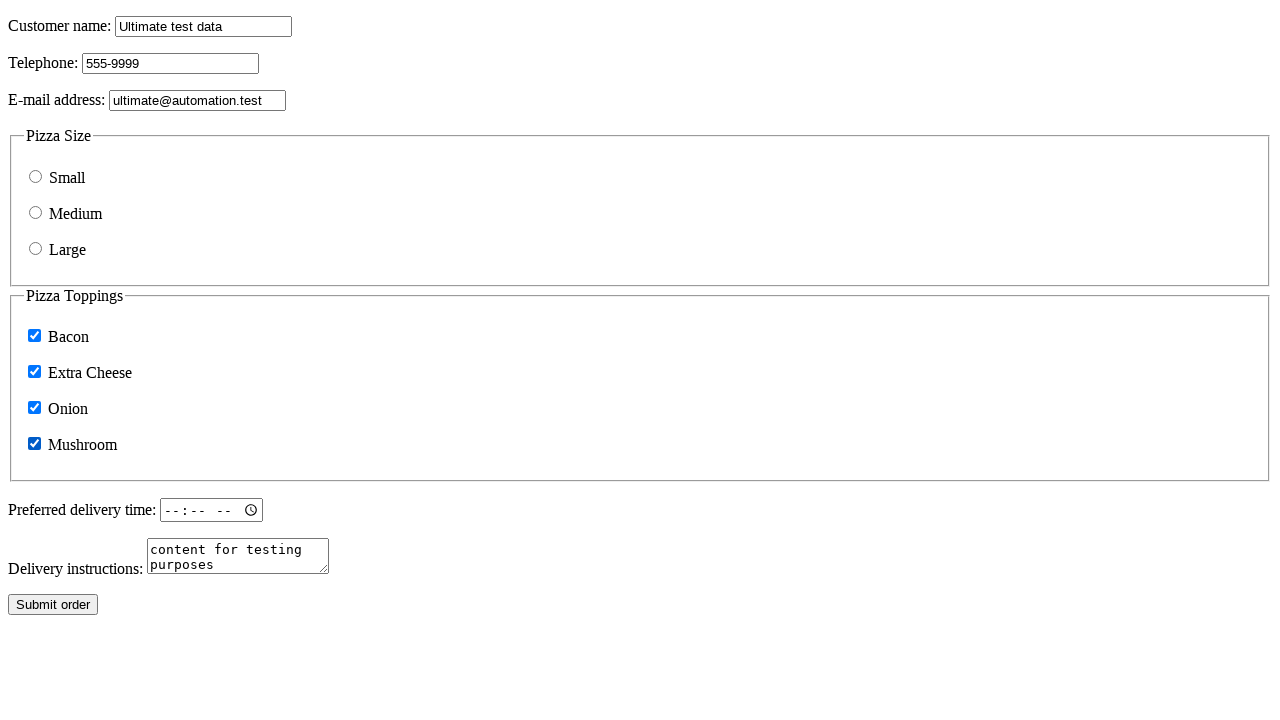

Located all radio button fields
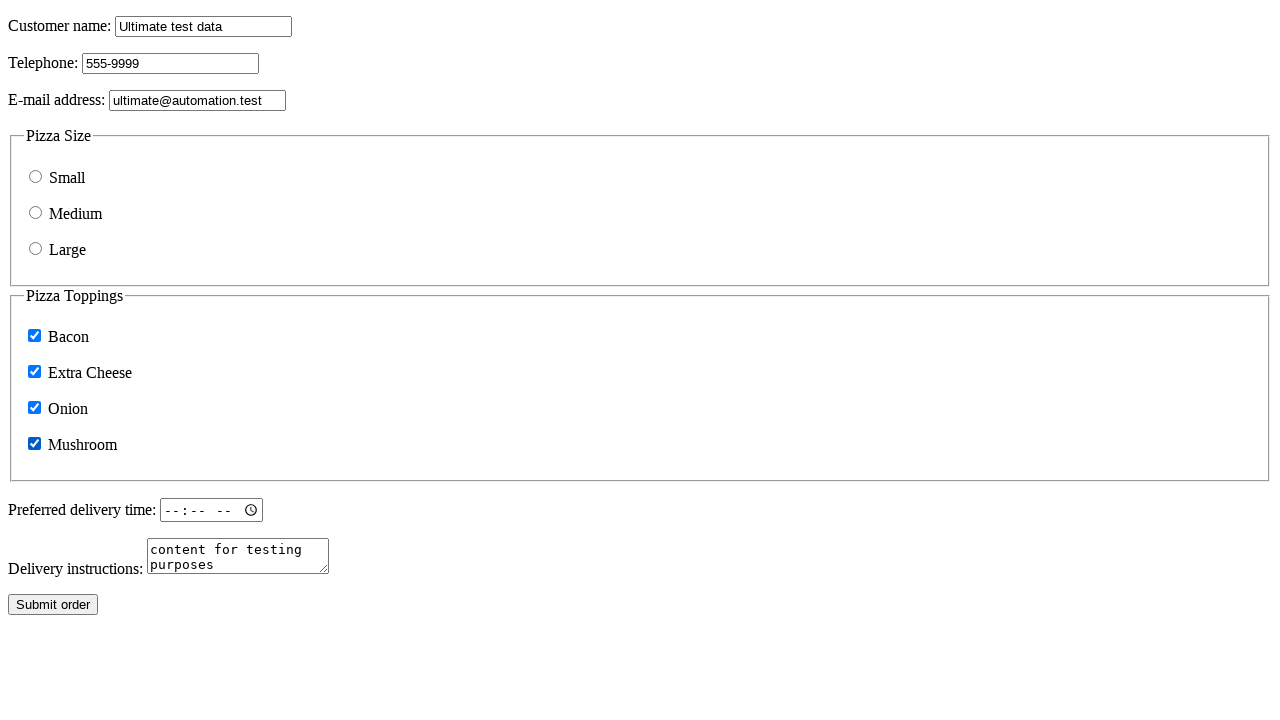

Selected first radio button in group 'size' at (36, 176) on input[type="radio"] >> nth=0
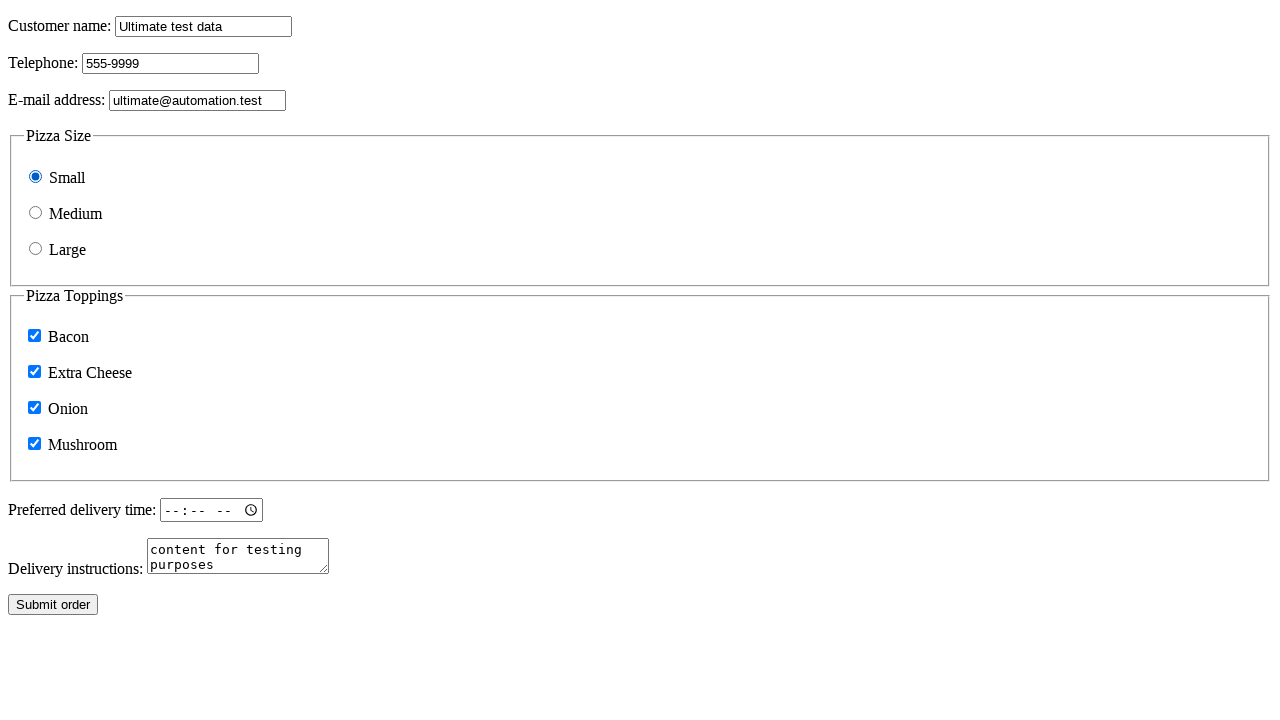

Located all select dropdown fields
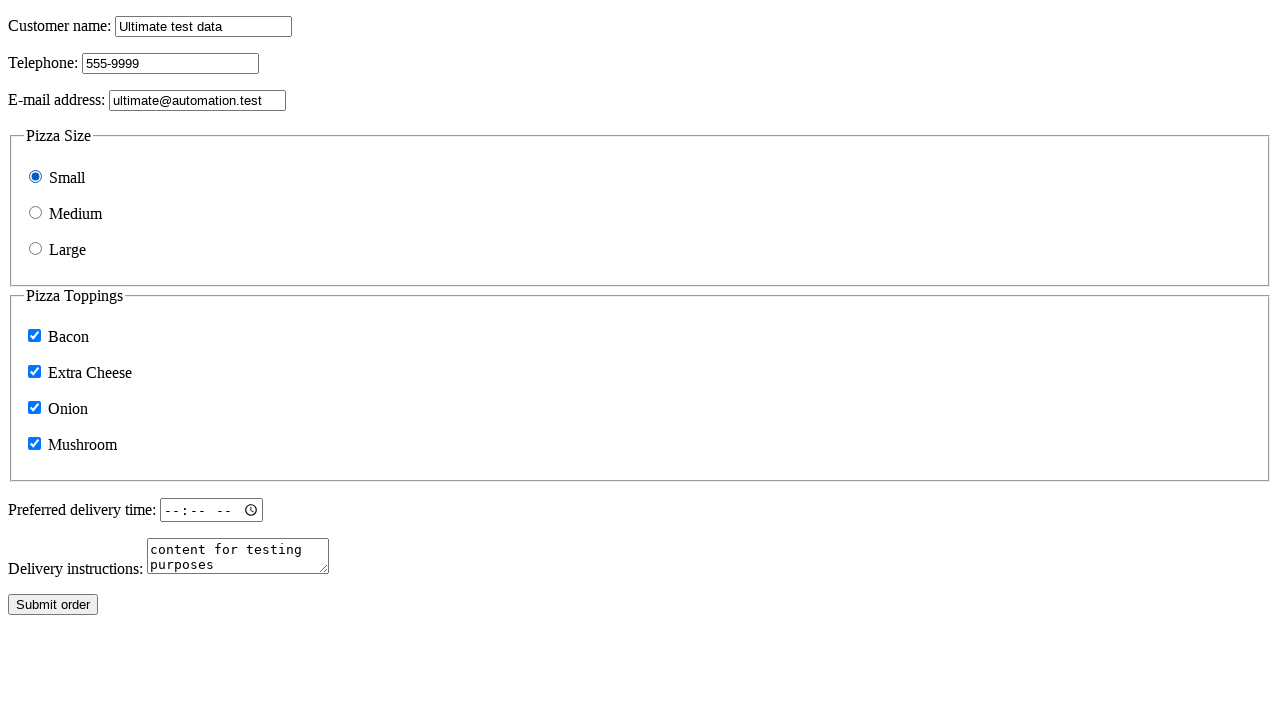

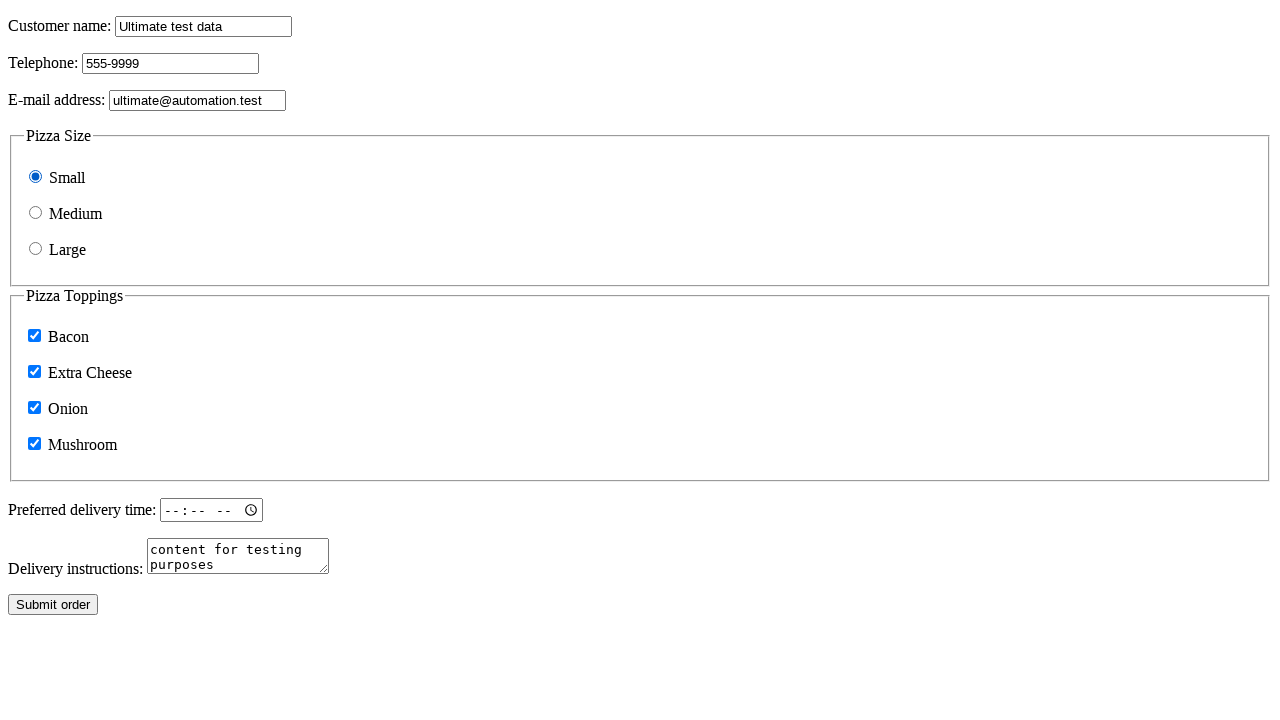